Tests window handling functionality by opening a new window, switching between parent and child windows, and filling form fields in each window

Starting URL: https://www.hyrtutorials.com/p/window-handles-practice.html

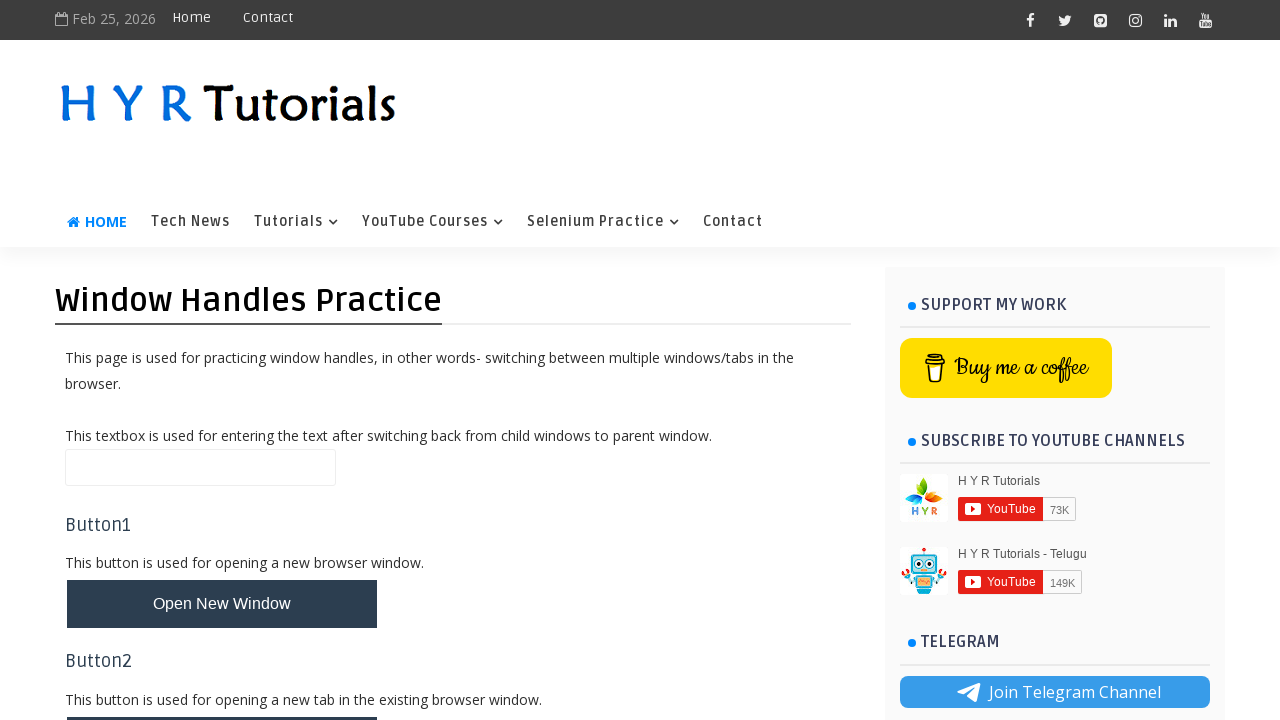

Clicked button to open new window at (222, 604) on #newWindowBtn
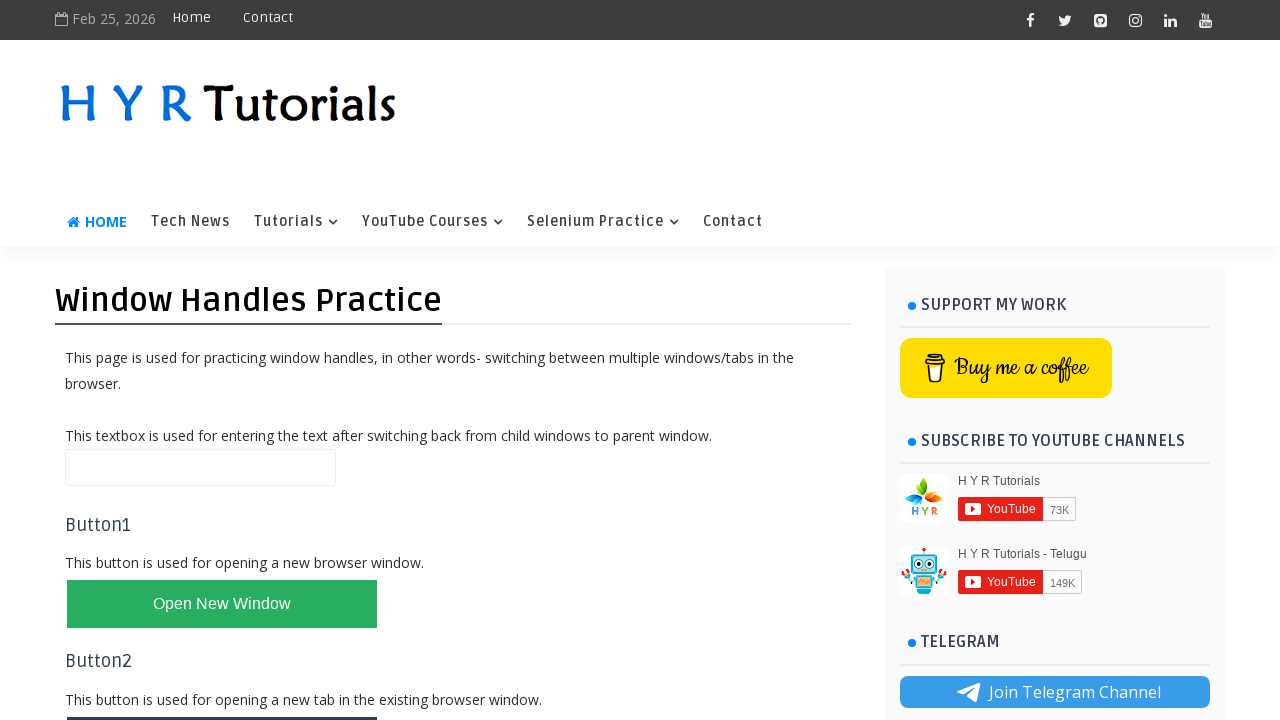

New window opened and stored in new_page
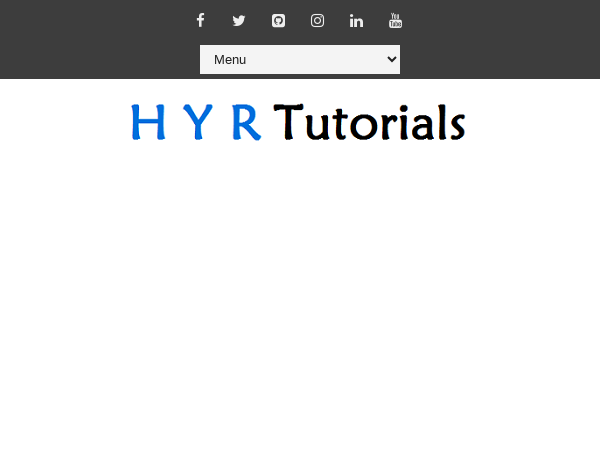

Filled first name field with 'SAI' in child window on input[name='fName']
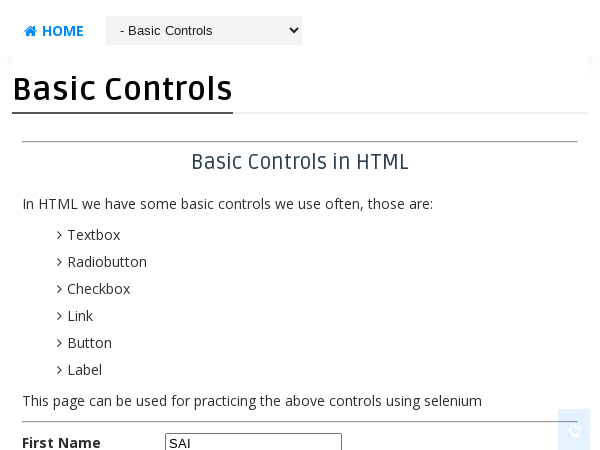

Filled text box with 'TEJASWI' in parent window on .whTextBox
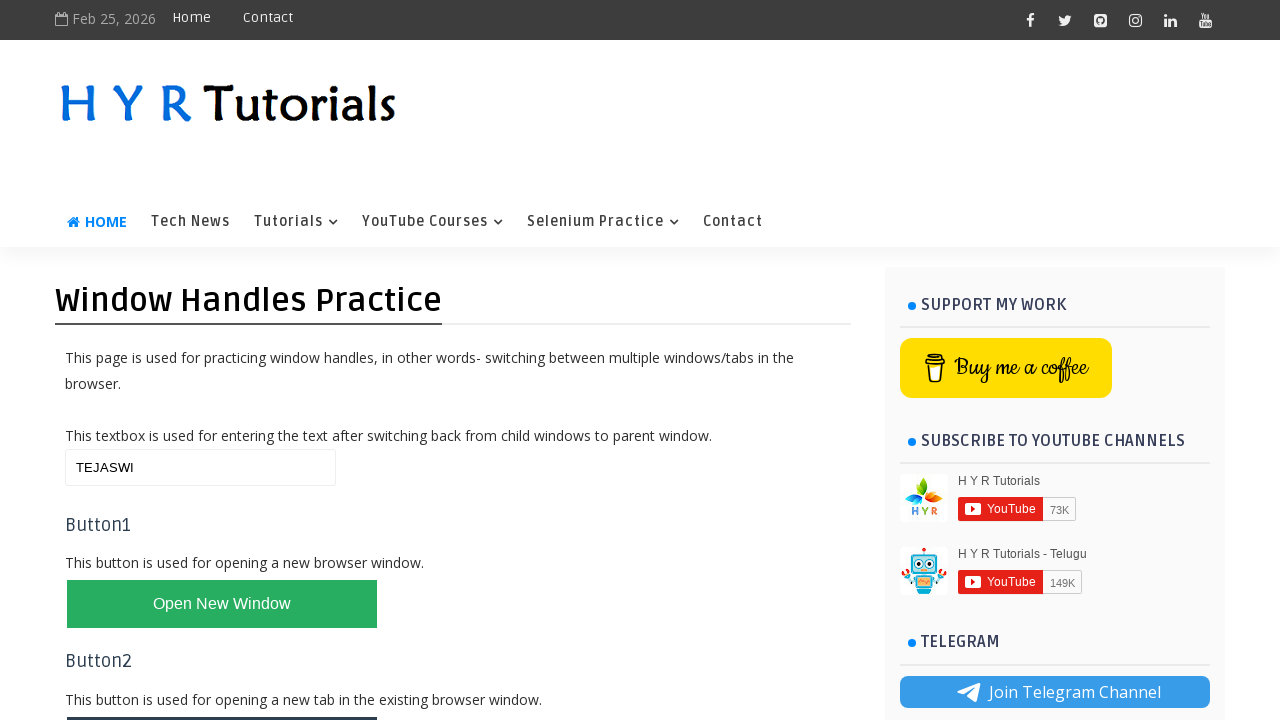

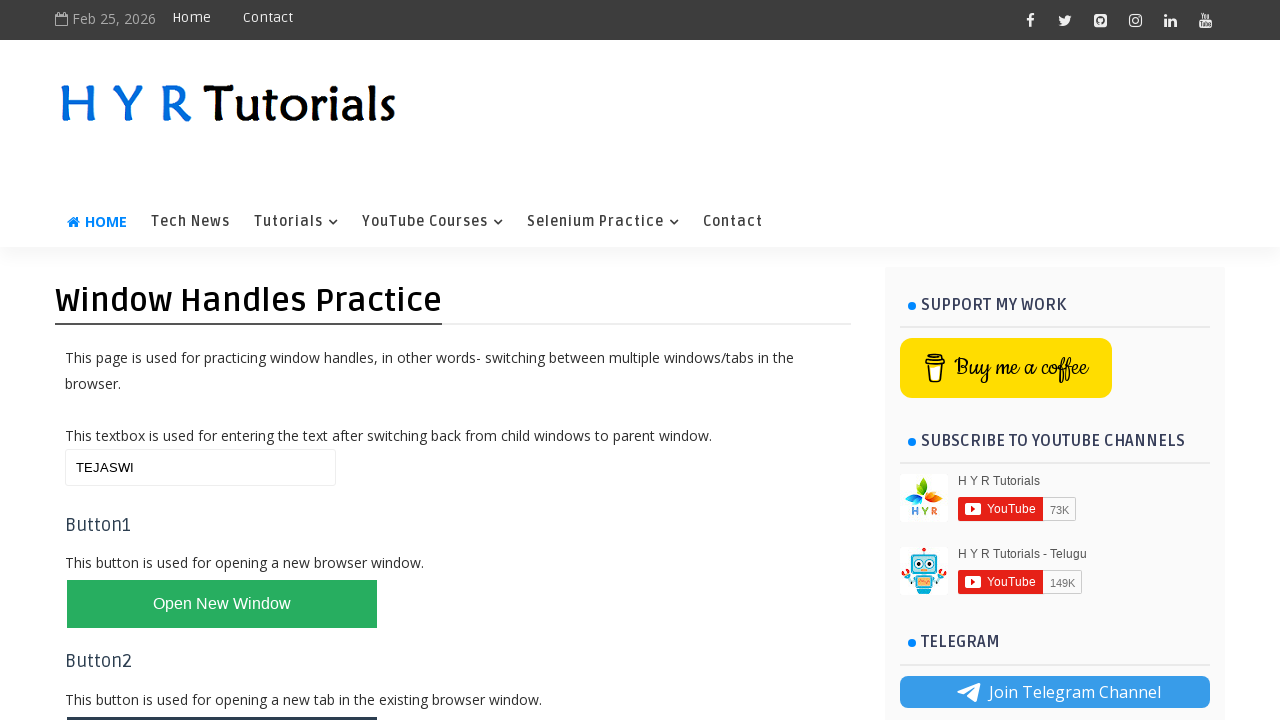